Opens the Status Codes API section, configures a status code parameter, and executes the API call

Starting URL: http://httpbin.org/

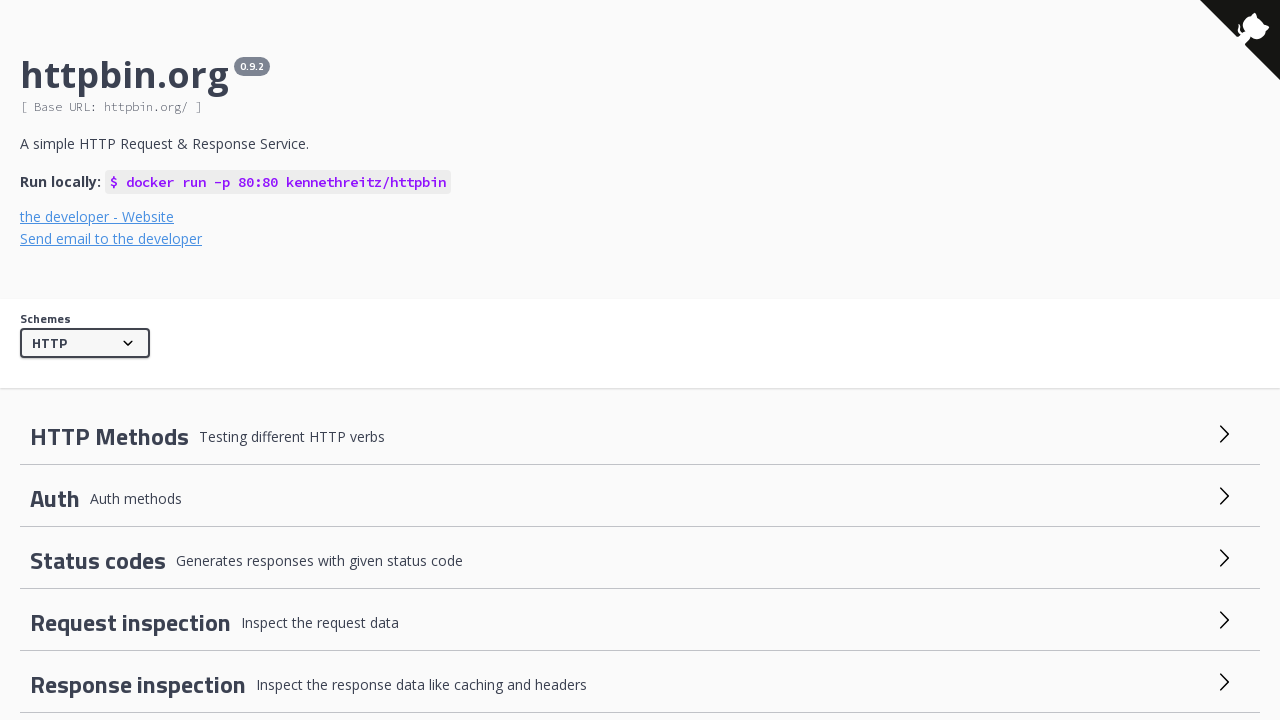

Clicked on Status Codes tab at (640, 561) on #operations-tag-Status_codes
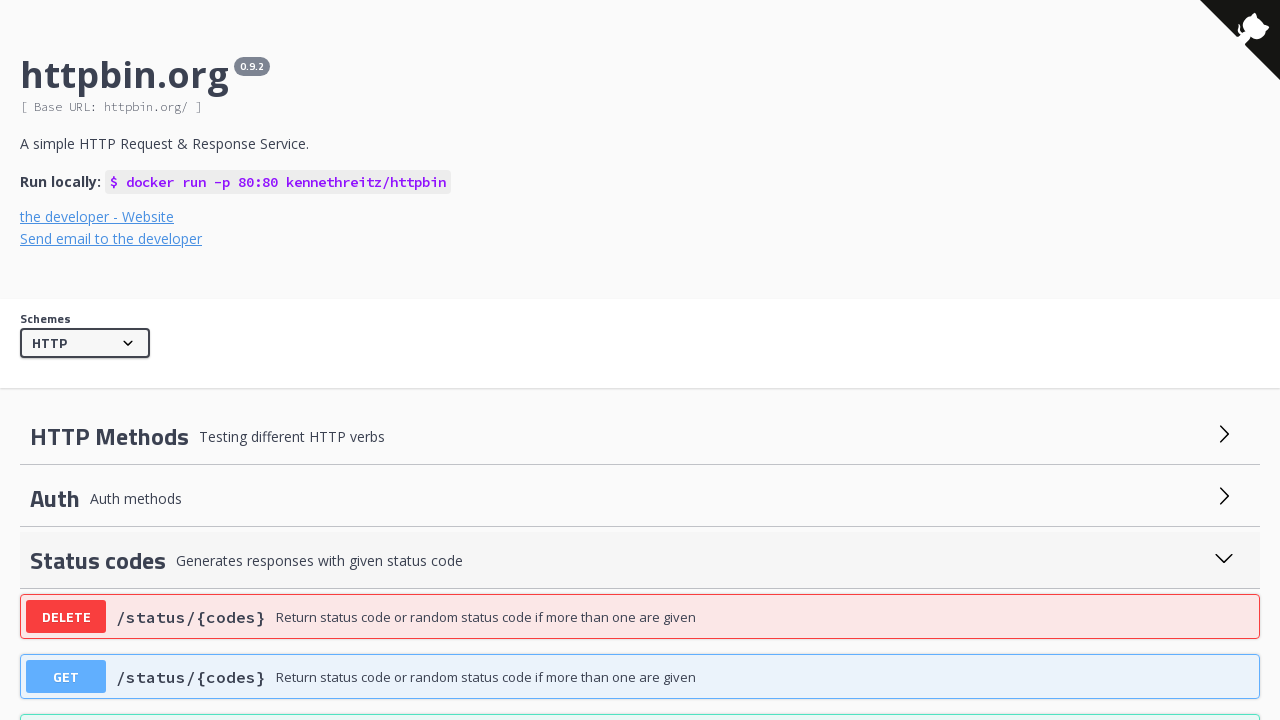

Clicked on GET status codes operation block at (640, 677) on //*[@id="operations-Status codes-get_status__codes_"]/div
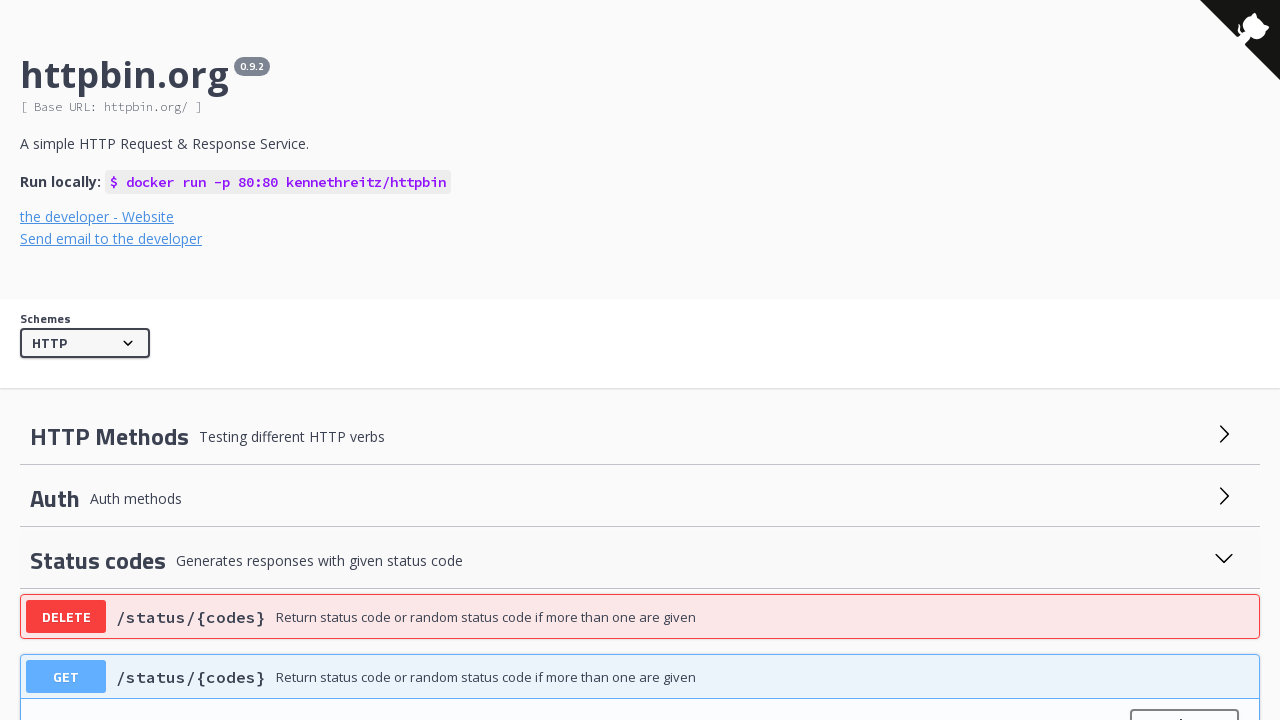

Clicked 'Try it out' button at (1184, 705) on .try-out
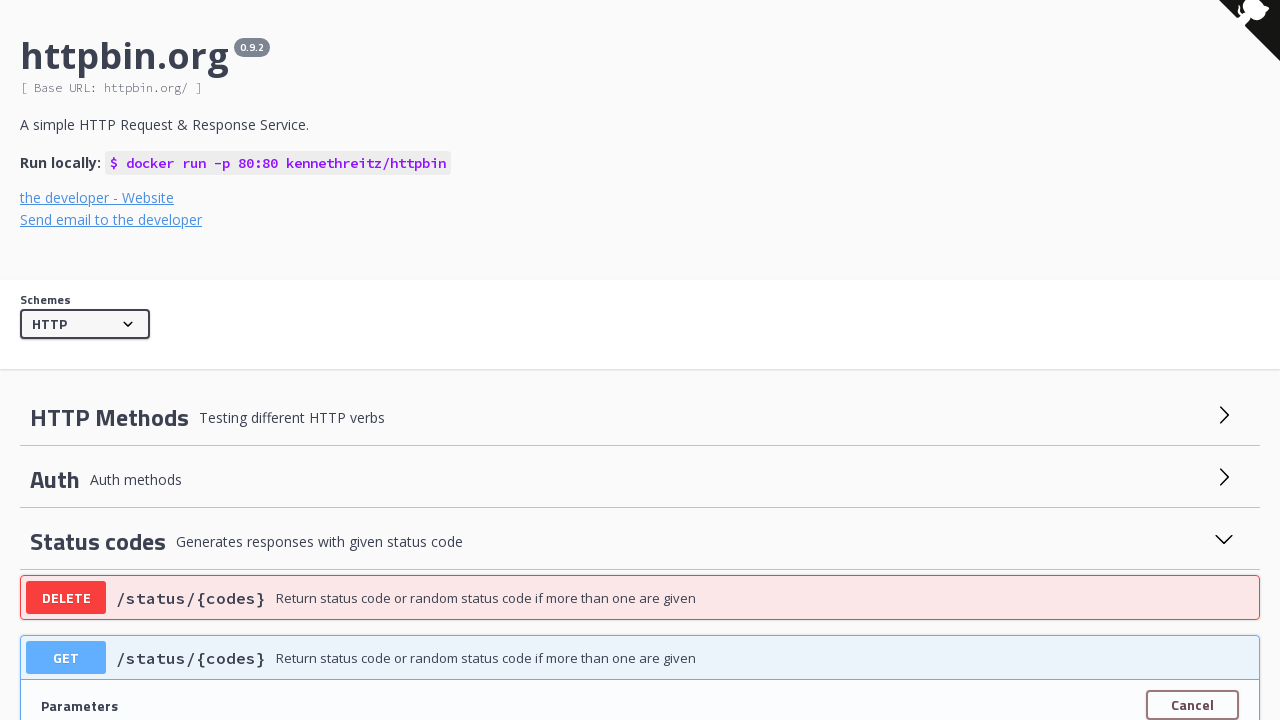

Cleared the status codes input field on //*[@id="operations-Status codes-get_status__codes_"]/div[2]/div/div[1]/div[2]/t
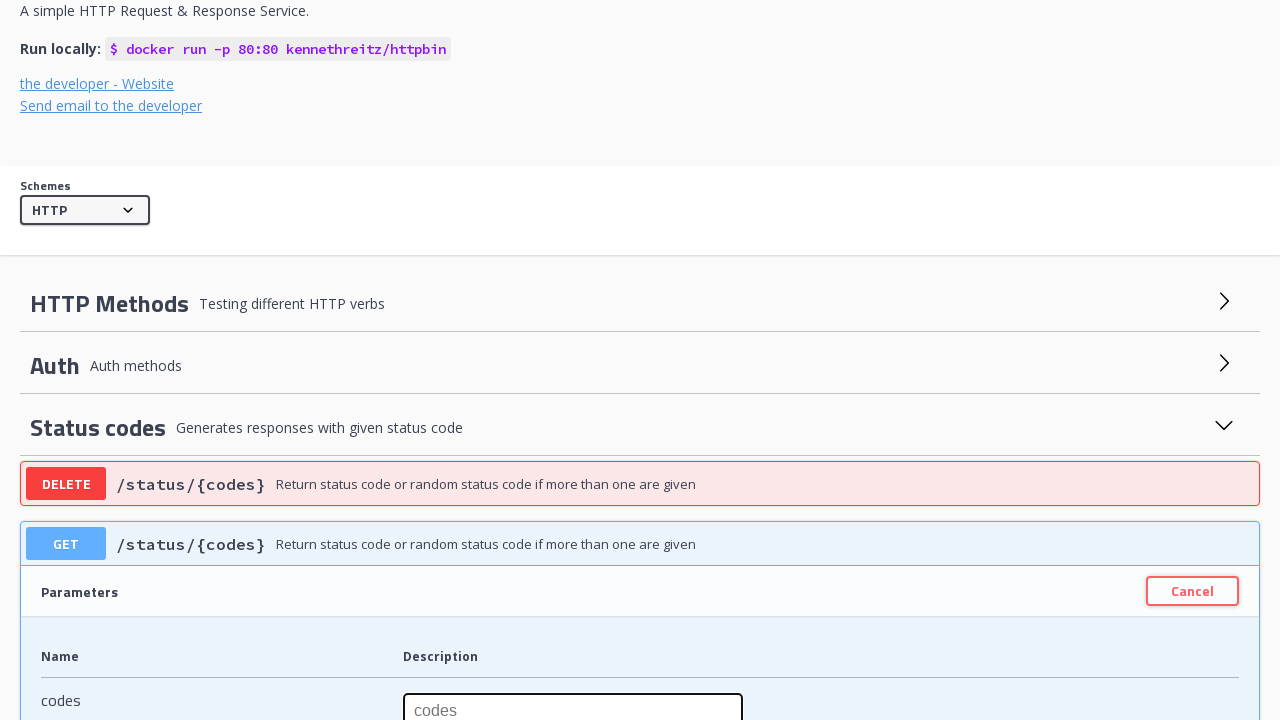

Filled status codes input field with '200' on //*[@id="operations-Status codes-get_status__codes_"]/div[2]/div/div[1]/div[2]/t
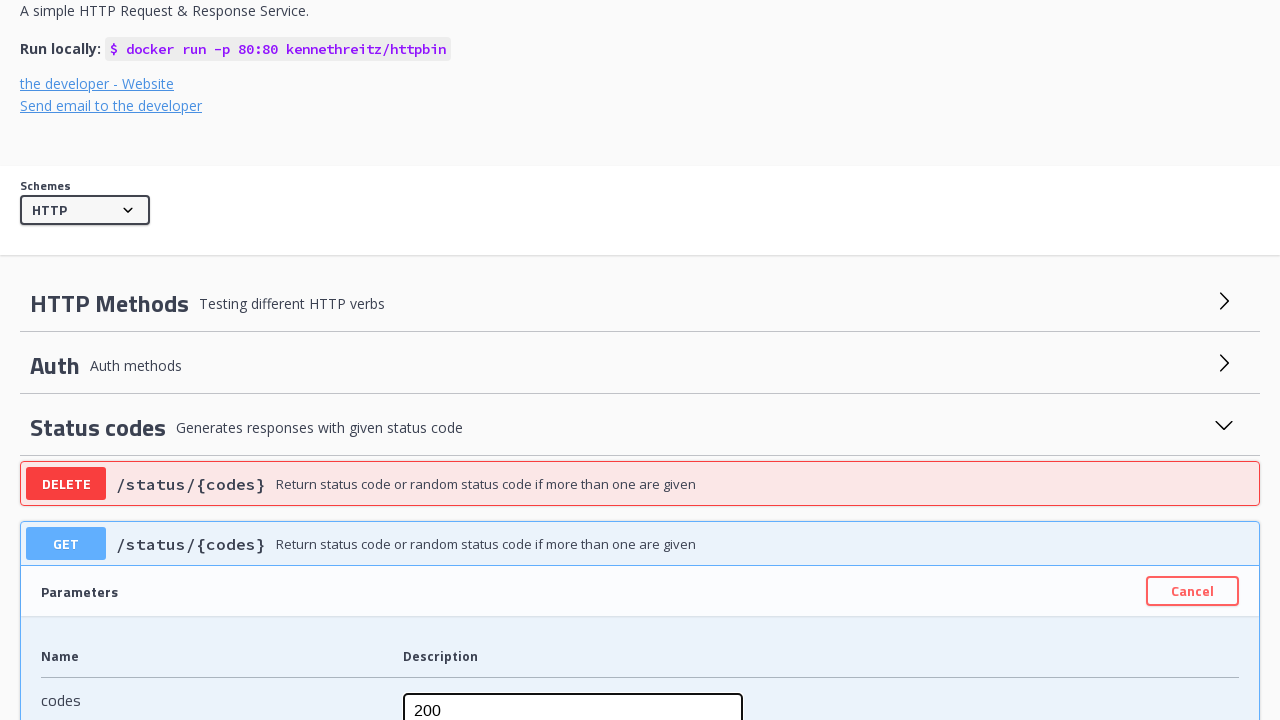

Clicked Execute button to make the API call at (640, 360) on //*[@id="operations-Status codes-get_status__codes_"]/div[2]/div/div[2]/button[1
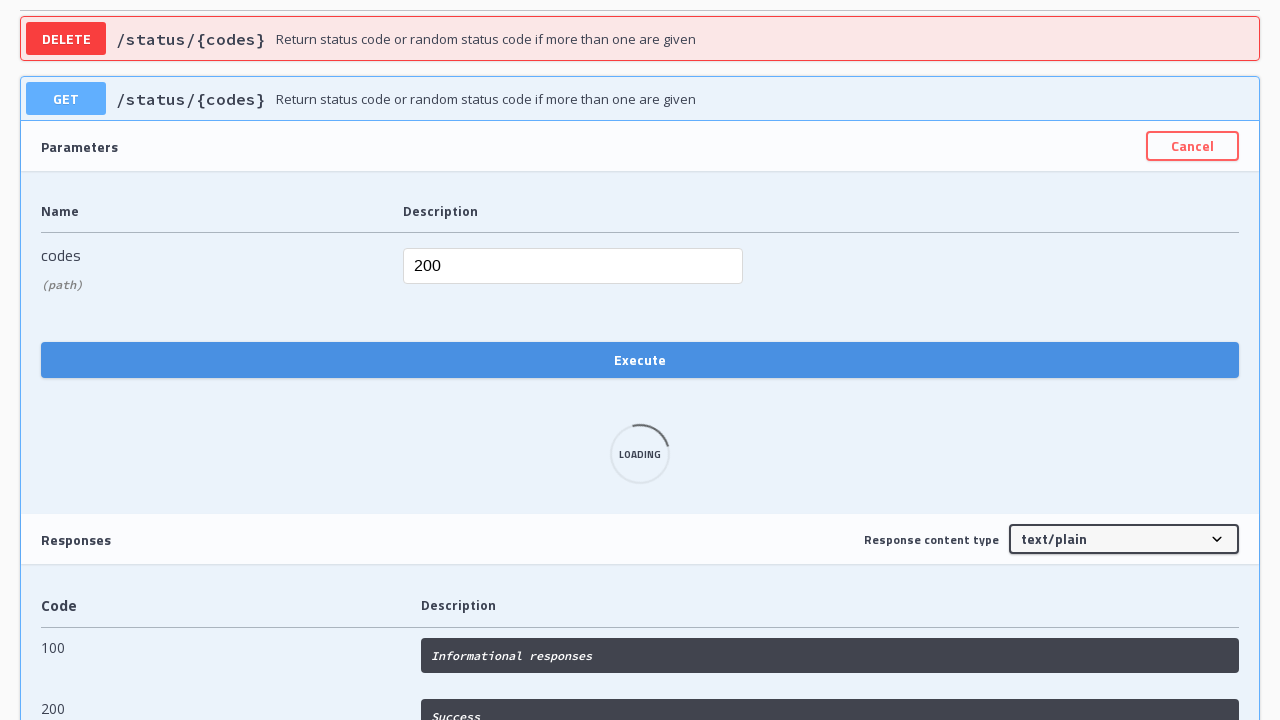

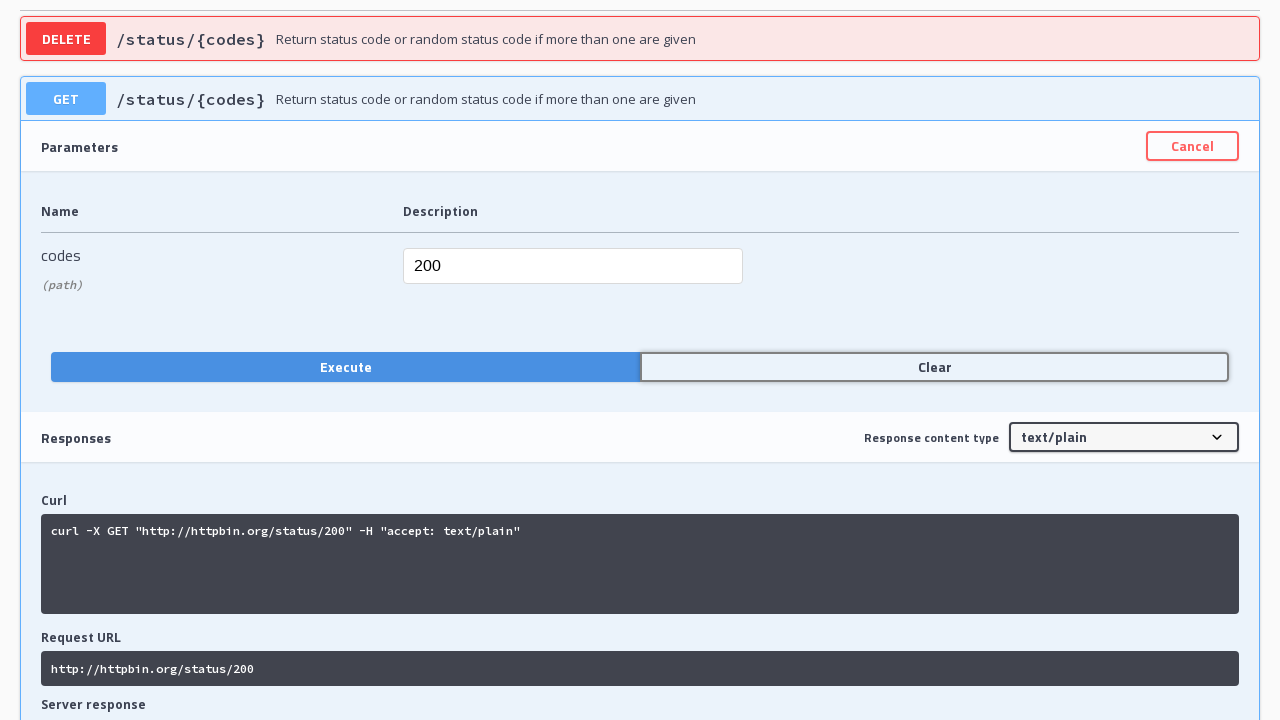